Tests JavaScript confirmation alert handling by clicking a button to trigger the alert, accepting it, and verifying the result message displays correctly on the page.

Starting URL: http://the-internet.herokuapp.com/javascript_alerts

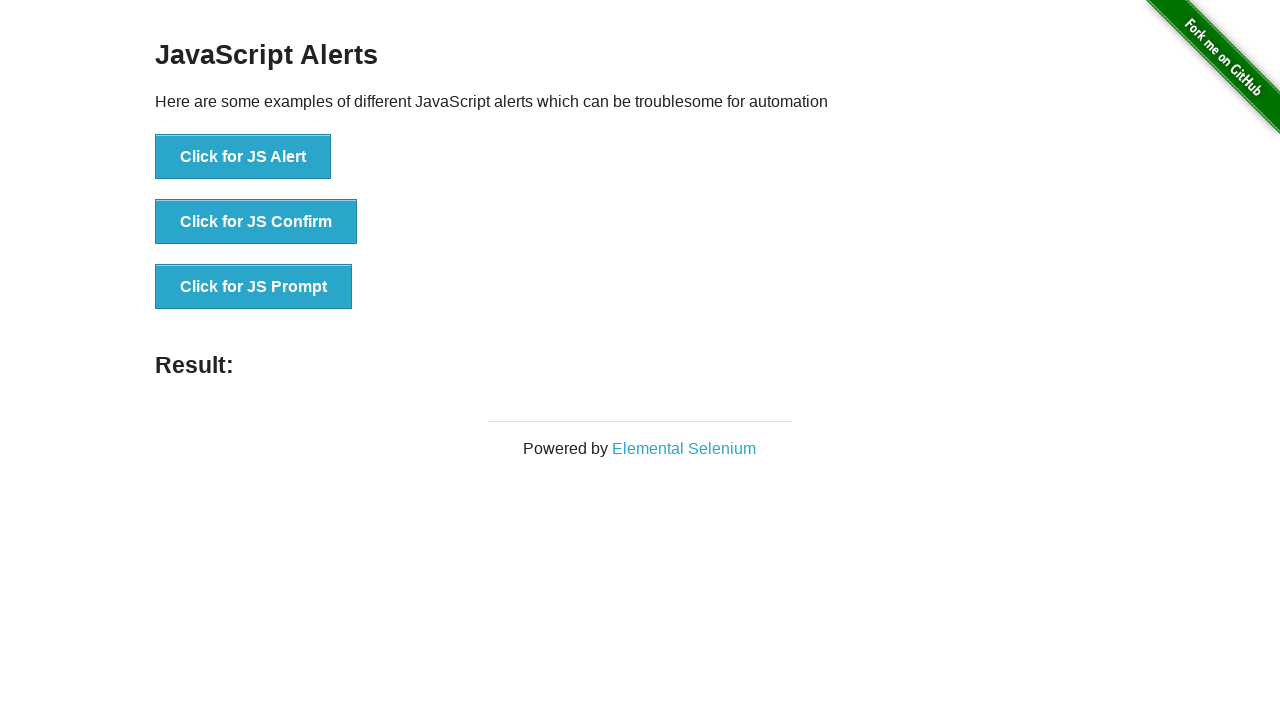

Set up dialog handler to accept confirmation alerts
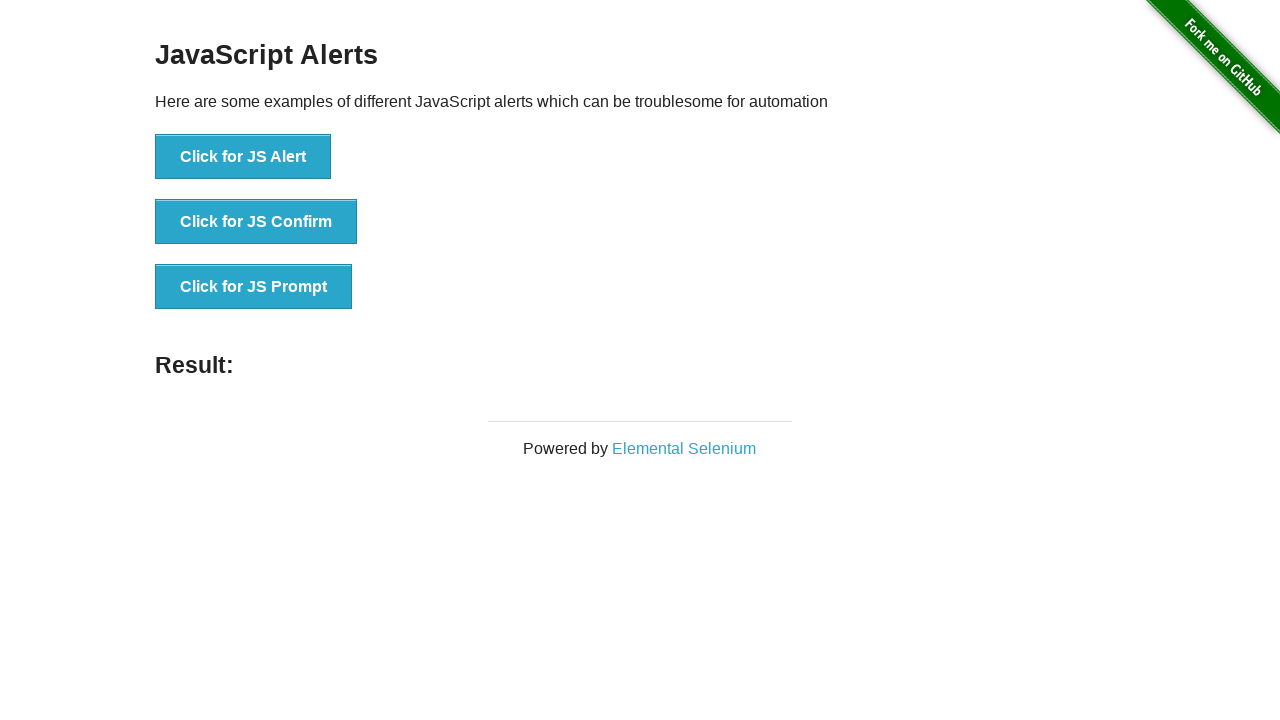

Clicked button to trigger JavaScript confirmation alert at (256, 222) on ul > li:nth-child(2) > button
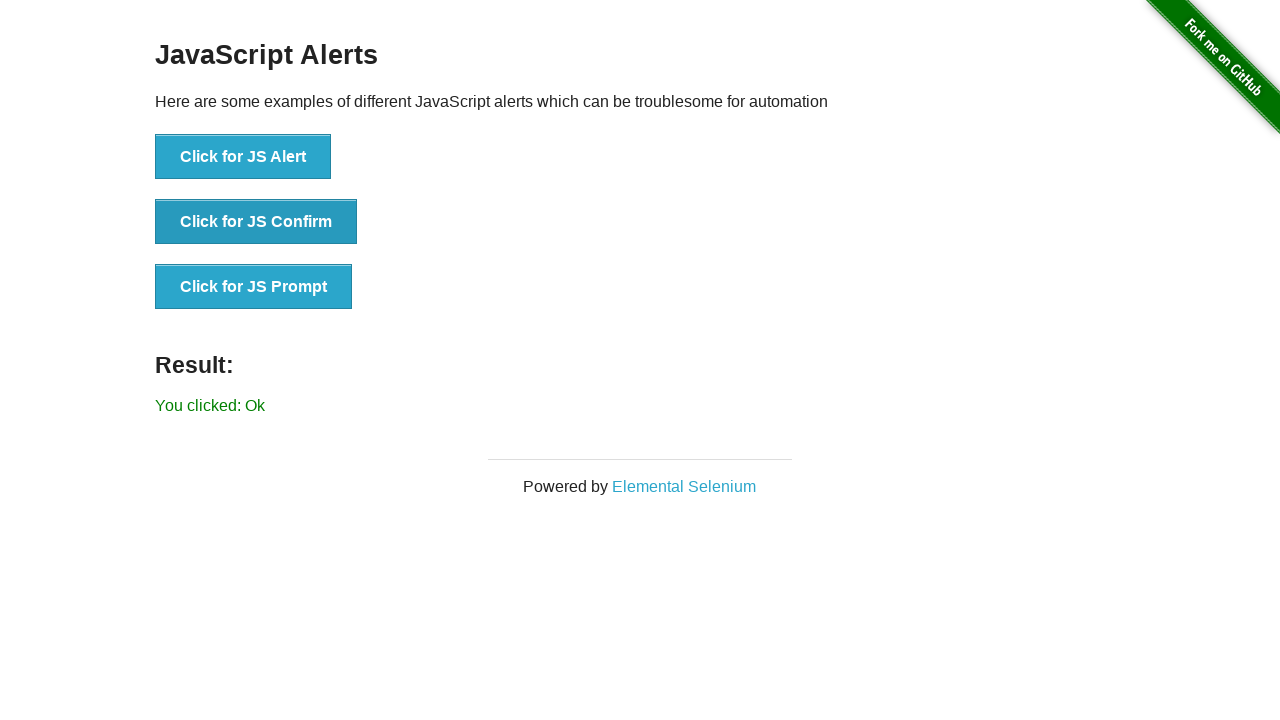

Waited for result message to appear
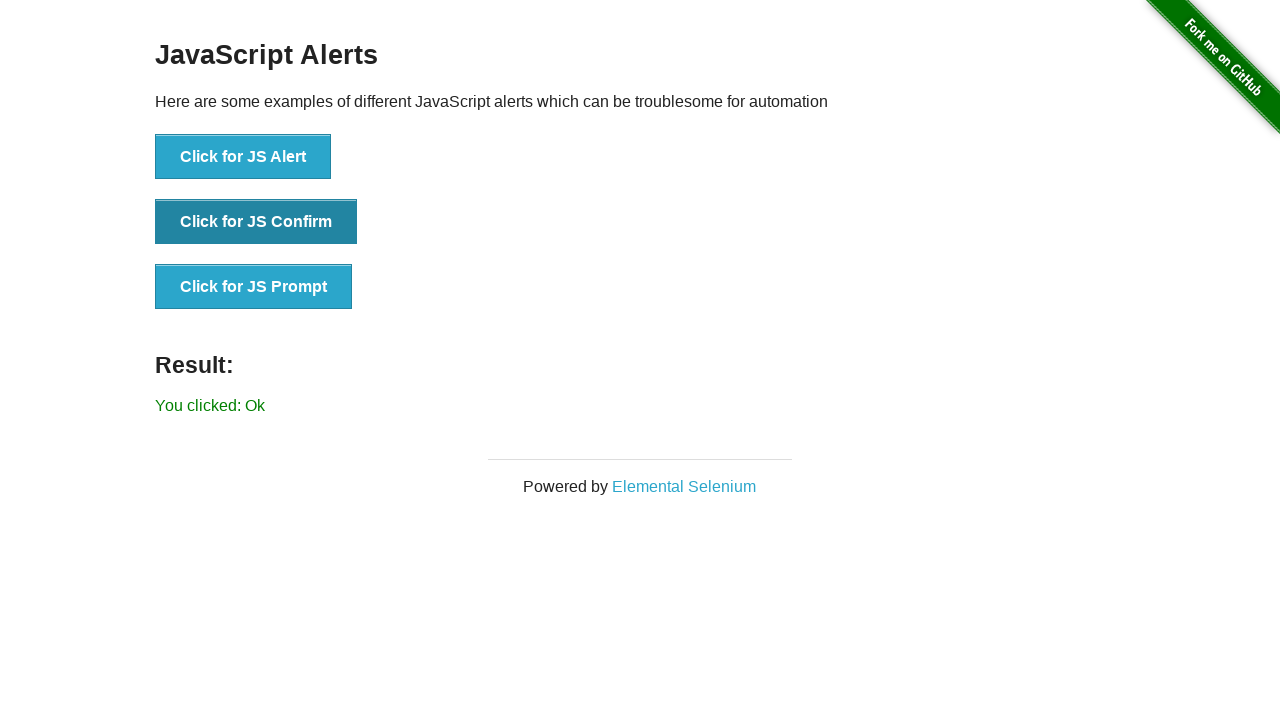

Retrieved result text content
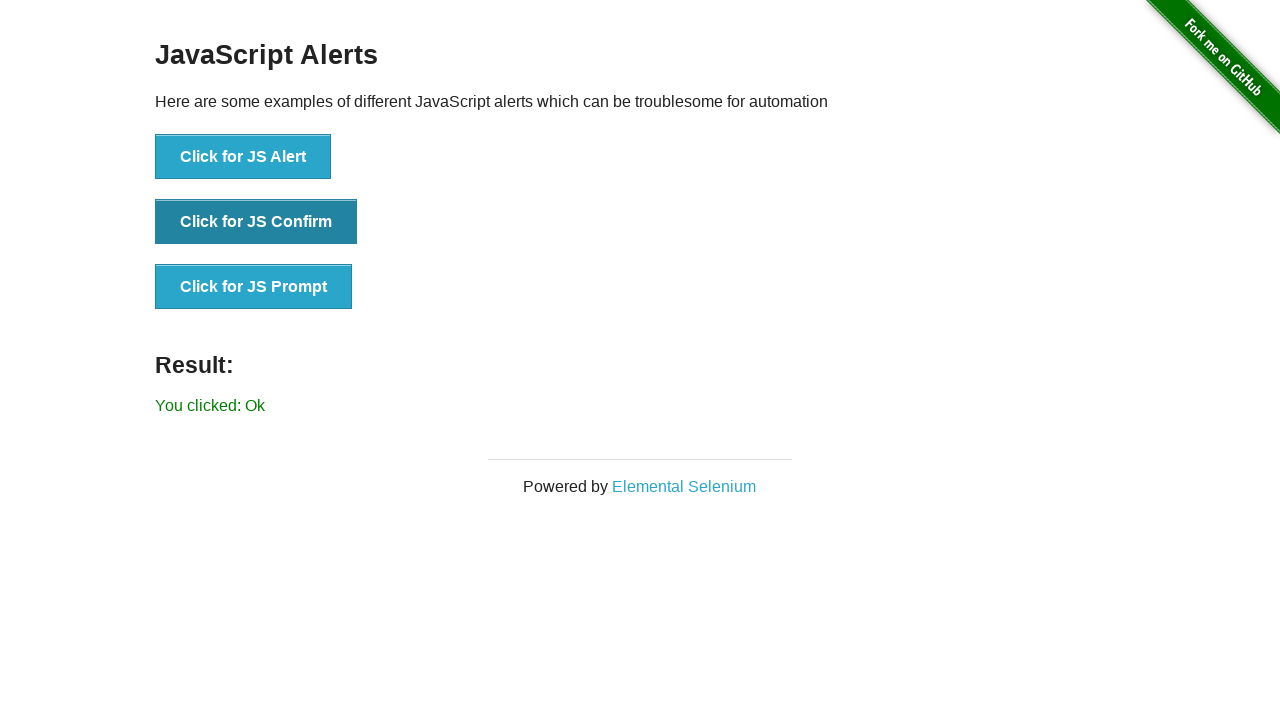

Verified result text is 'You clicked: Ok'
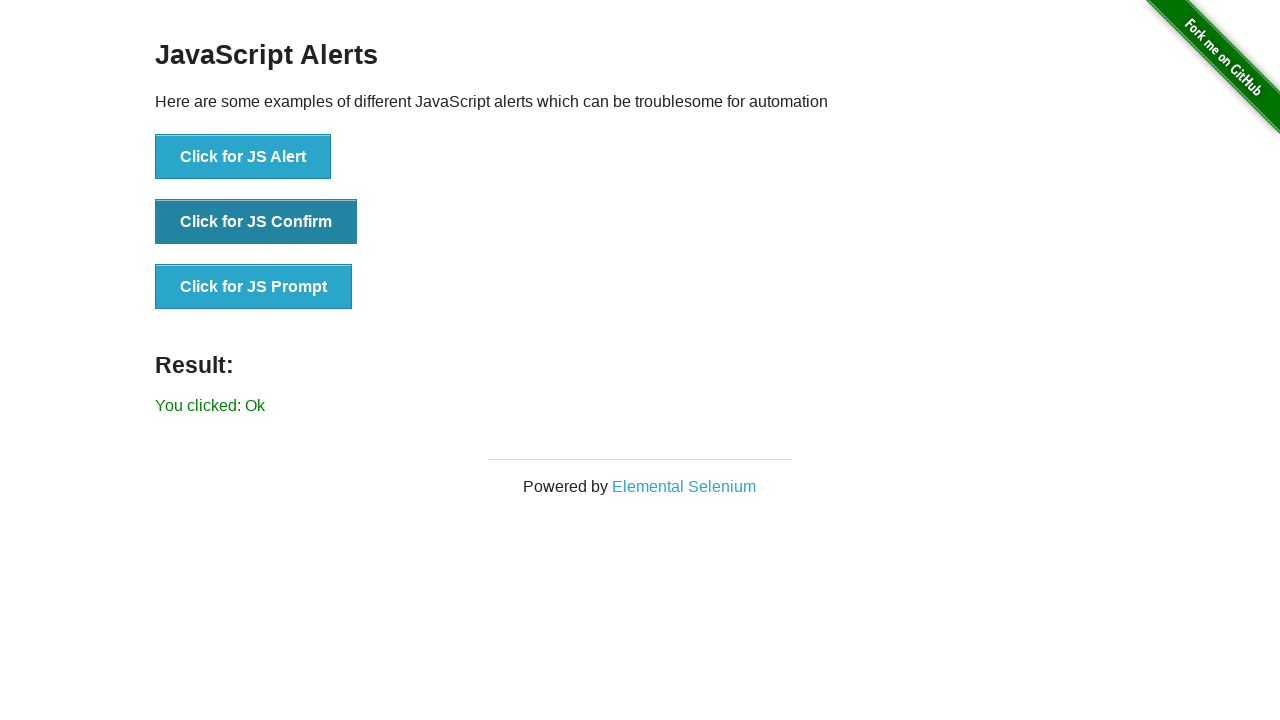

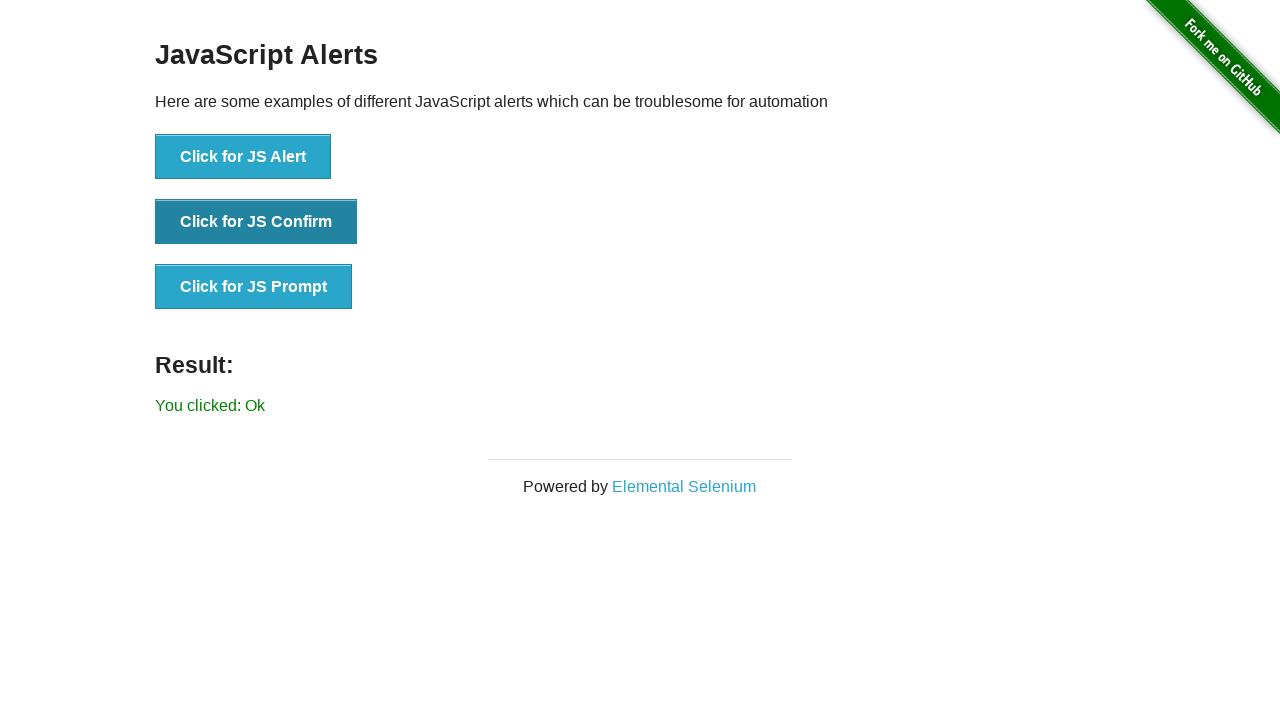